Tests clicking the JS Prompt button, dismissing the prompt without entering text, and verifying the result message shows "You entered: null".

Starting URL: https://the-internet.herokuapp.com/javascript_alerts

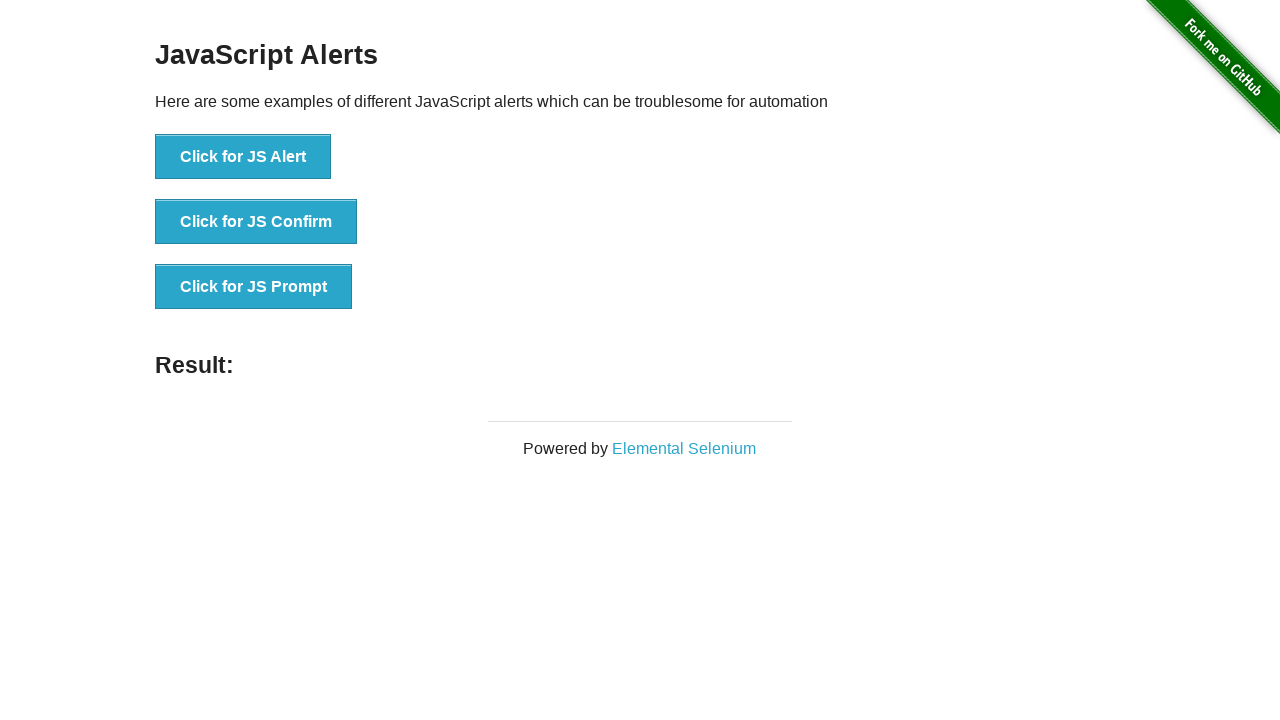

Set up dialog handler to dismiss the prompt
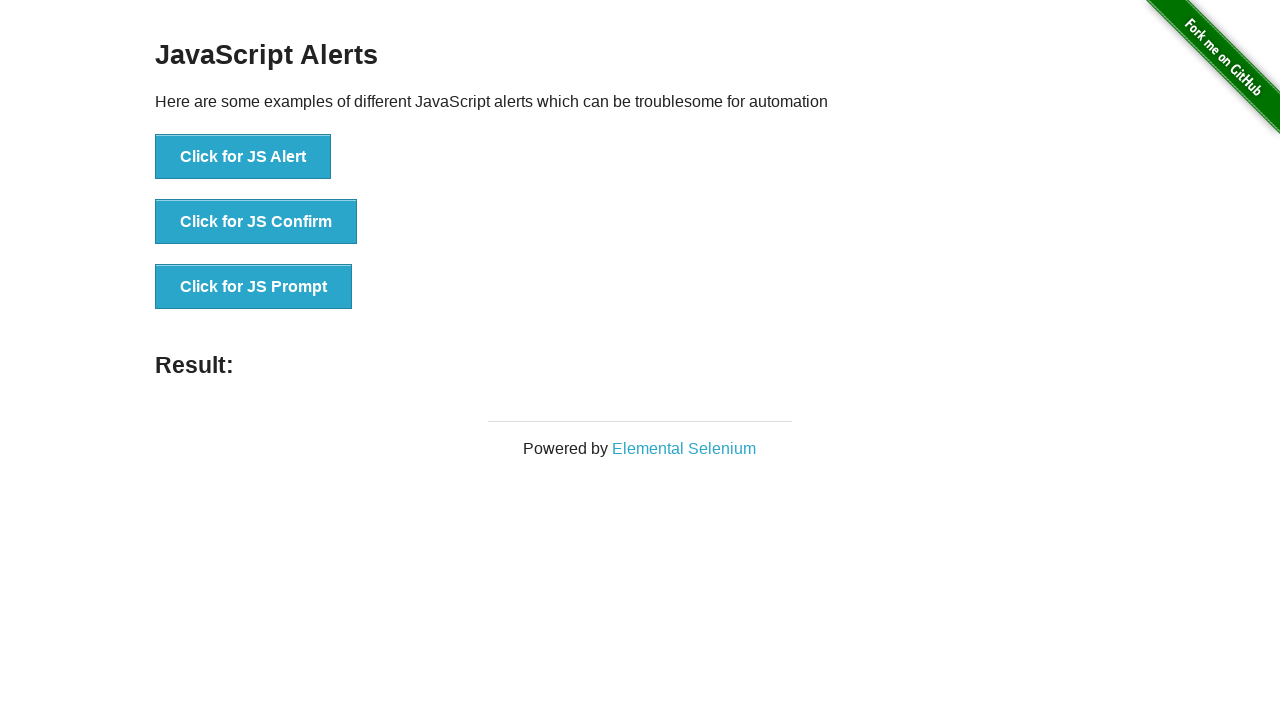

Clicked JS Prompt button to trigger the prompt dialog at (254, 287) on button[onclick*='jsPrompt']
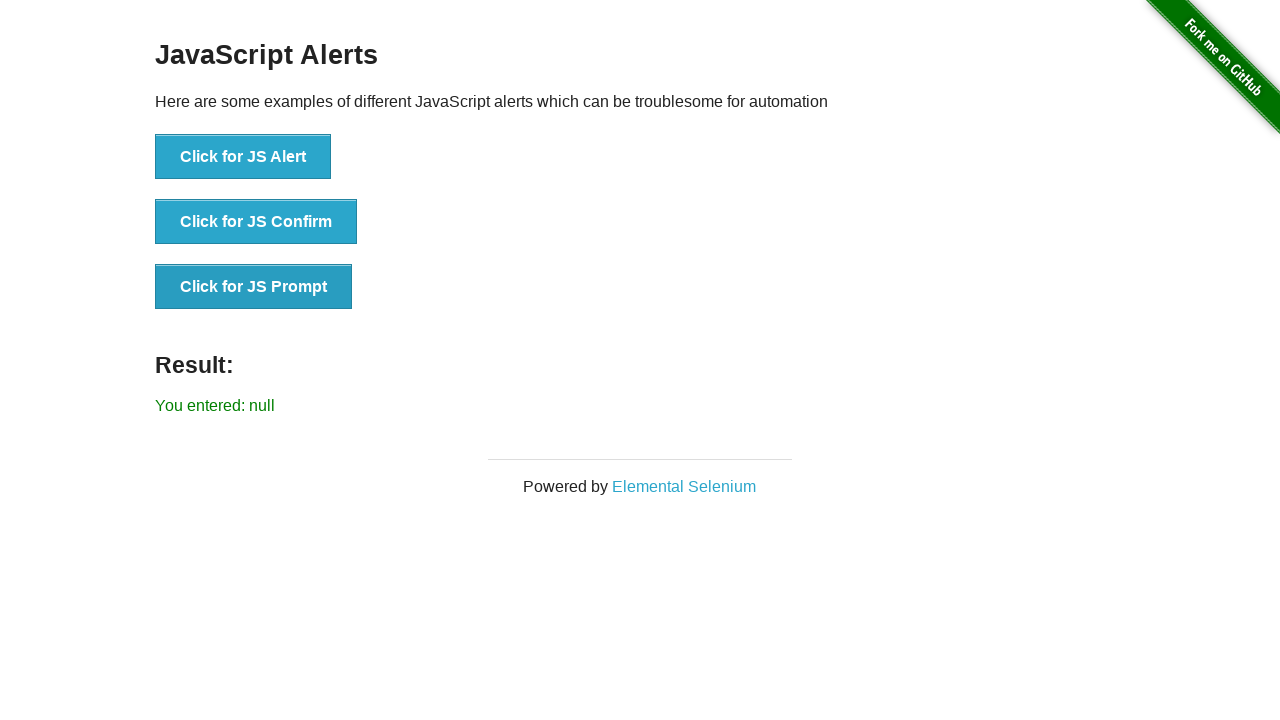

Waited for result message to appear
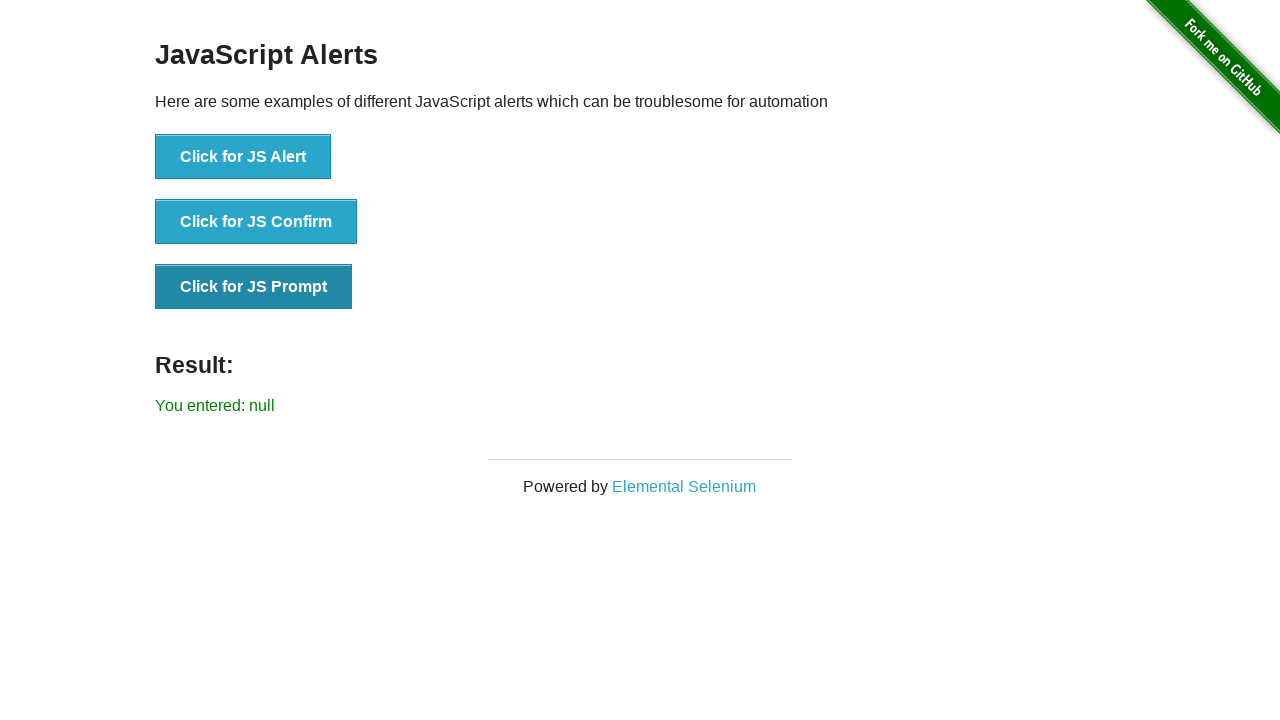

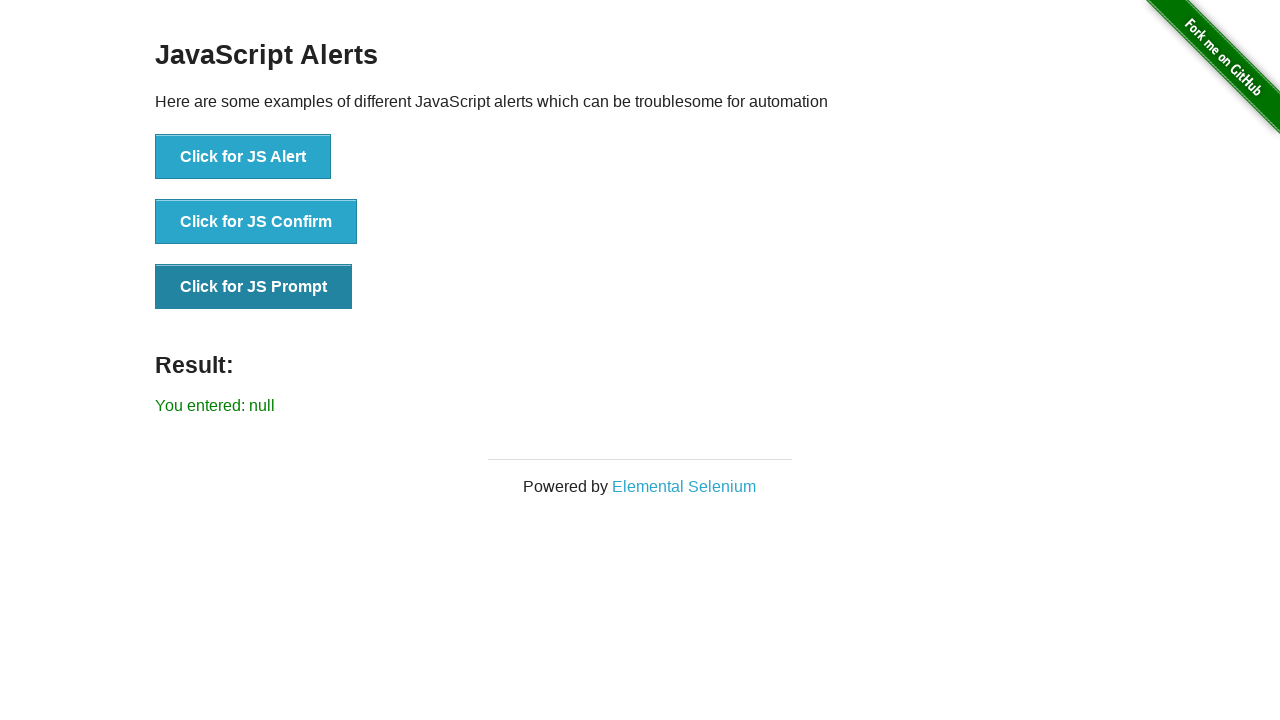